Tests keyboard actions by typing text in a textarea, then using keyboard shortcuts to select all, copy, tab to next field, and paste the text

Starting URL: https://text-compare.com/

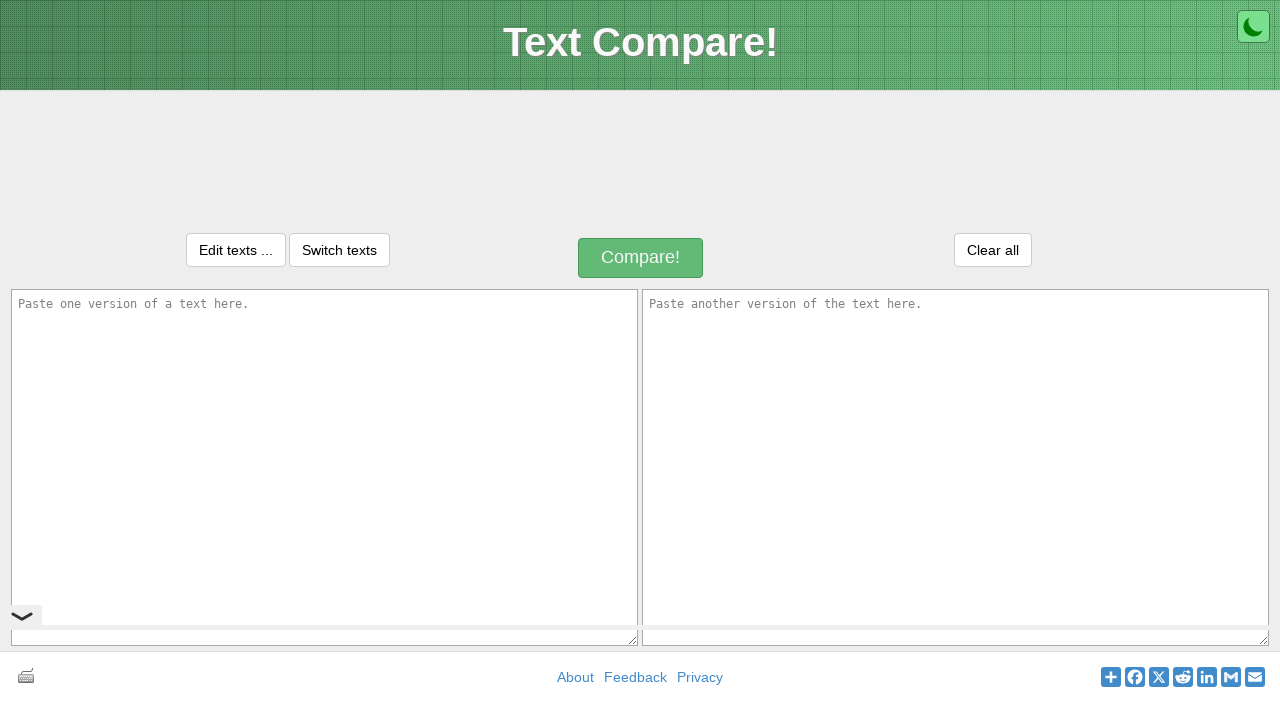

Typed 'Kaviyamalya' in the first textarea on textarea#inputText1
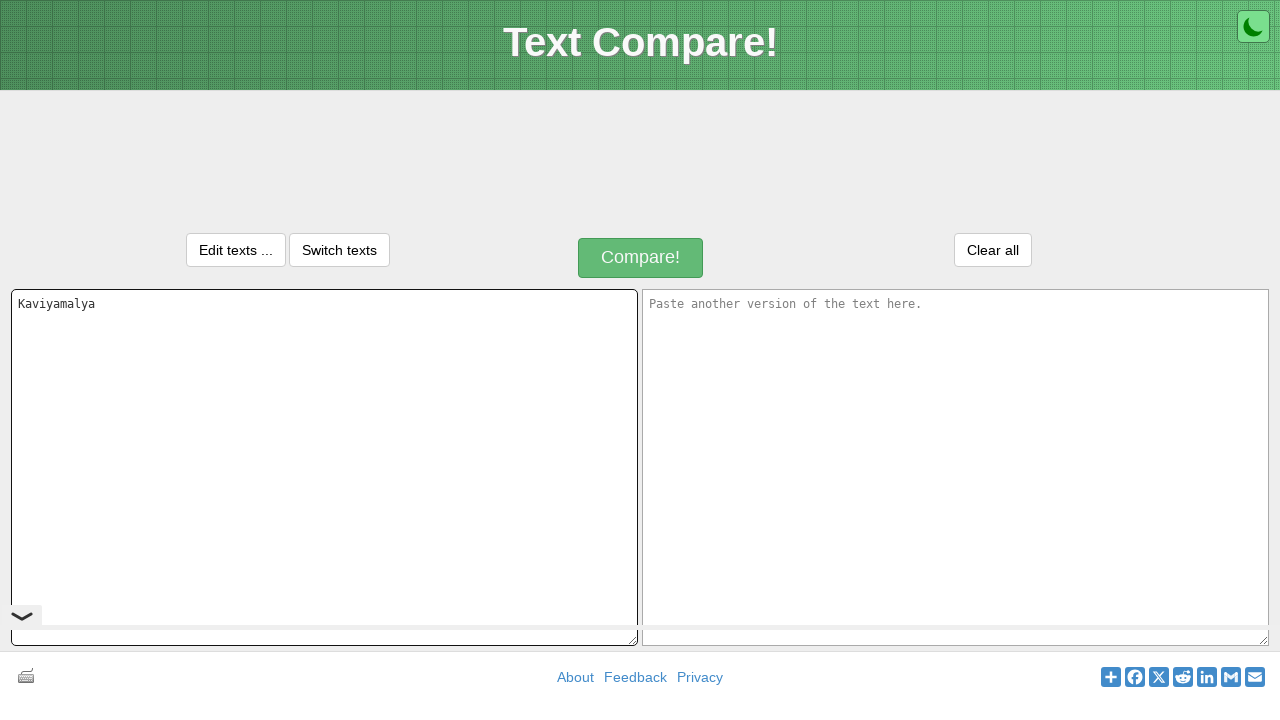

Clicked on the first textarea to ensure focus at (324, 467) on textarea#inputText1
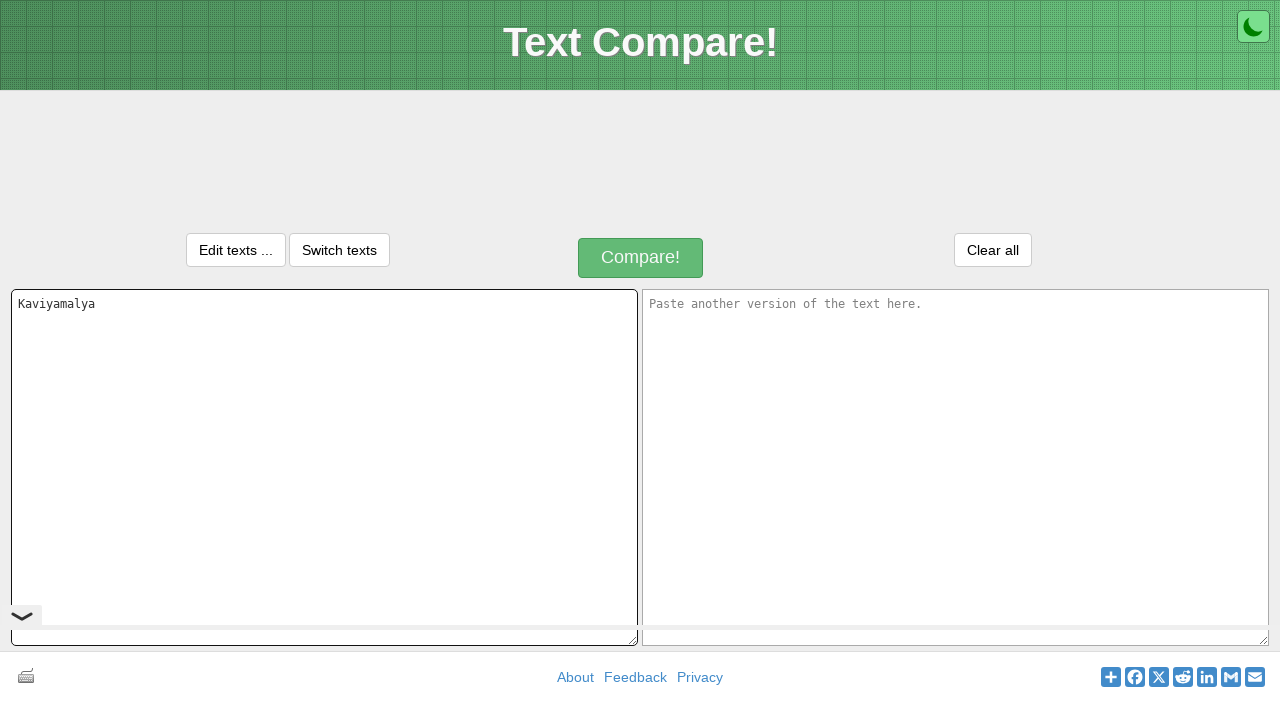

Selected all text in textarea using Ctrl+A
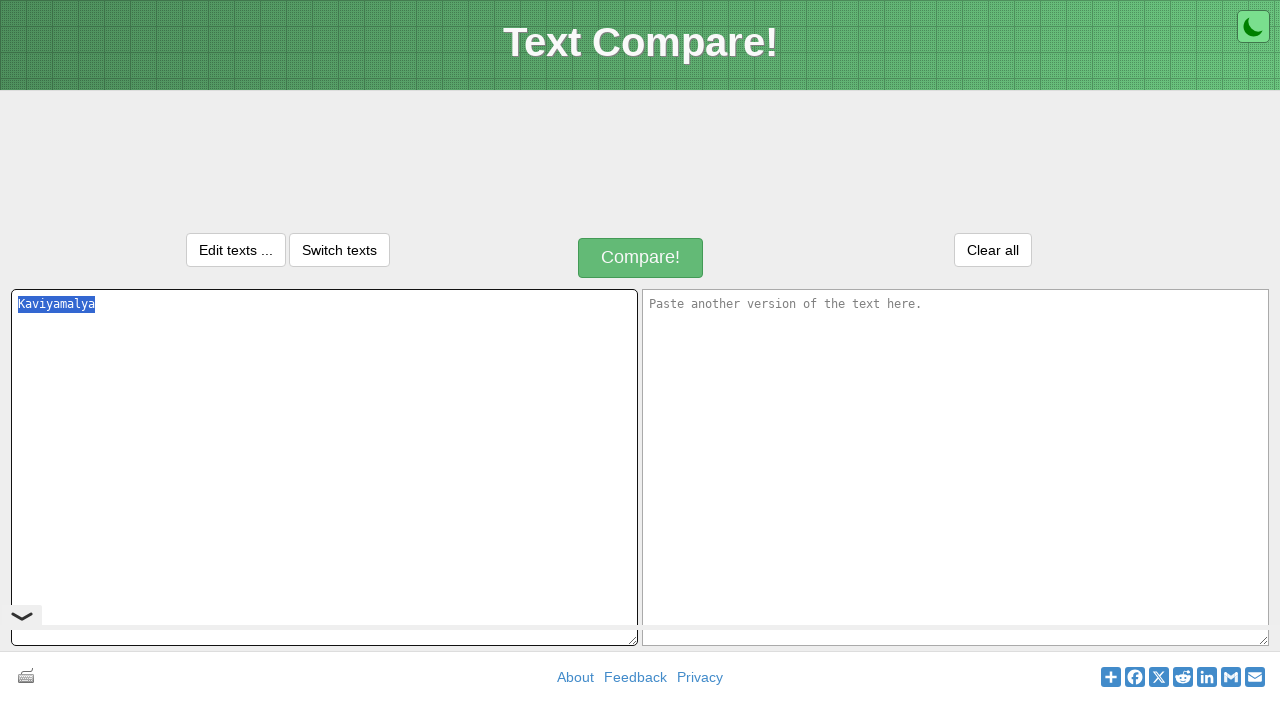

Copied selected text using Ctrl+C
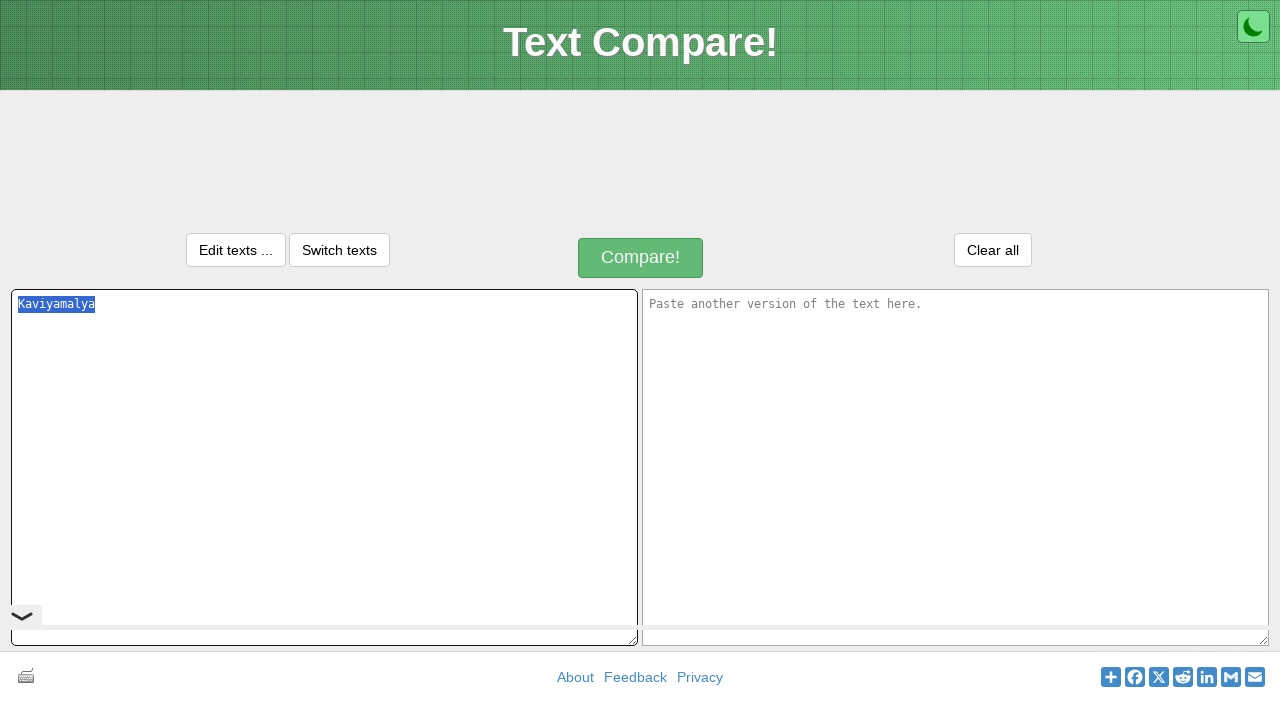

Tabbed to the next field
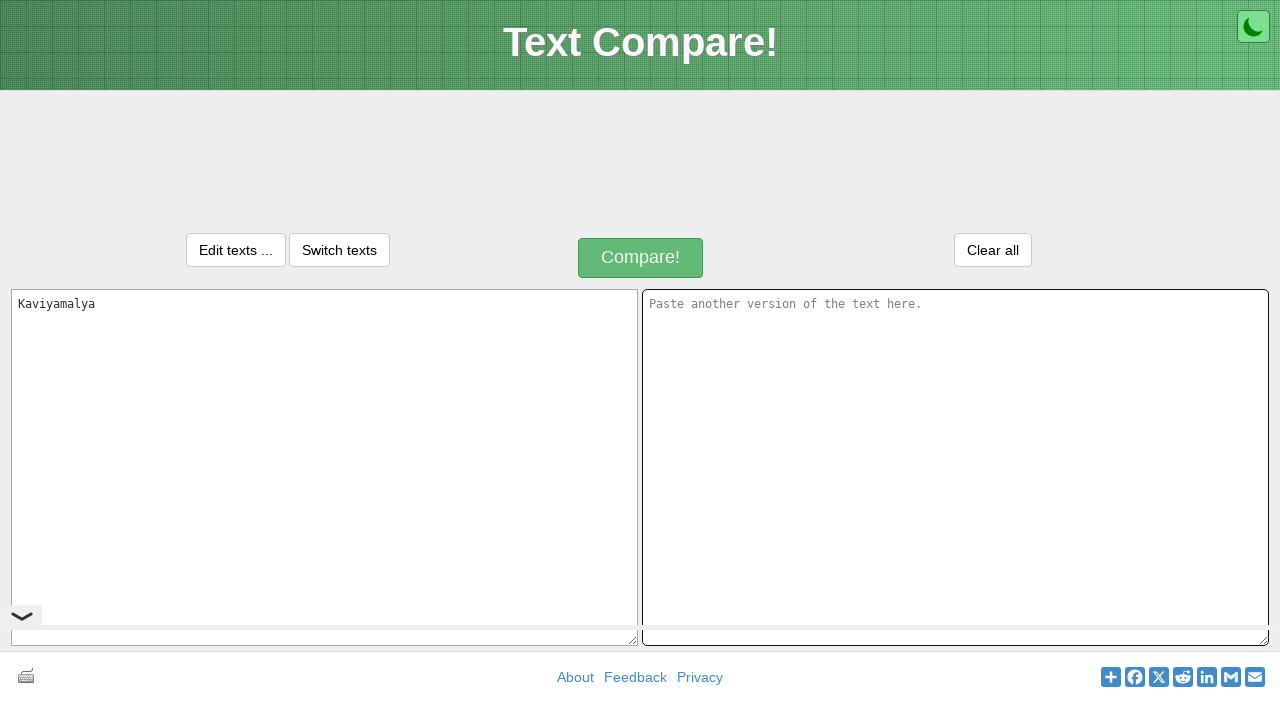

Pasted text into the second textarea using Ctrl+V
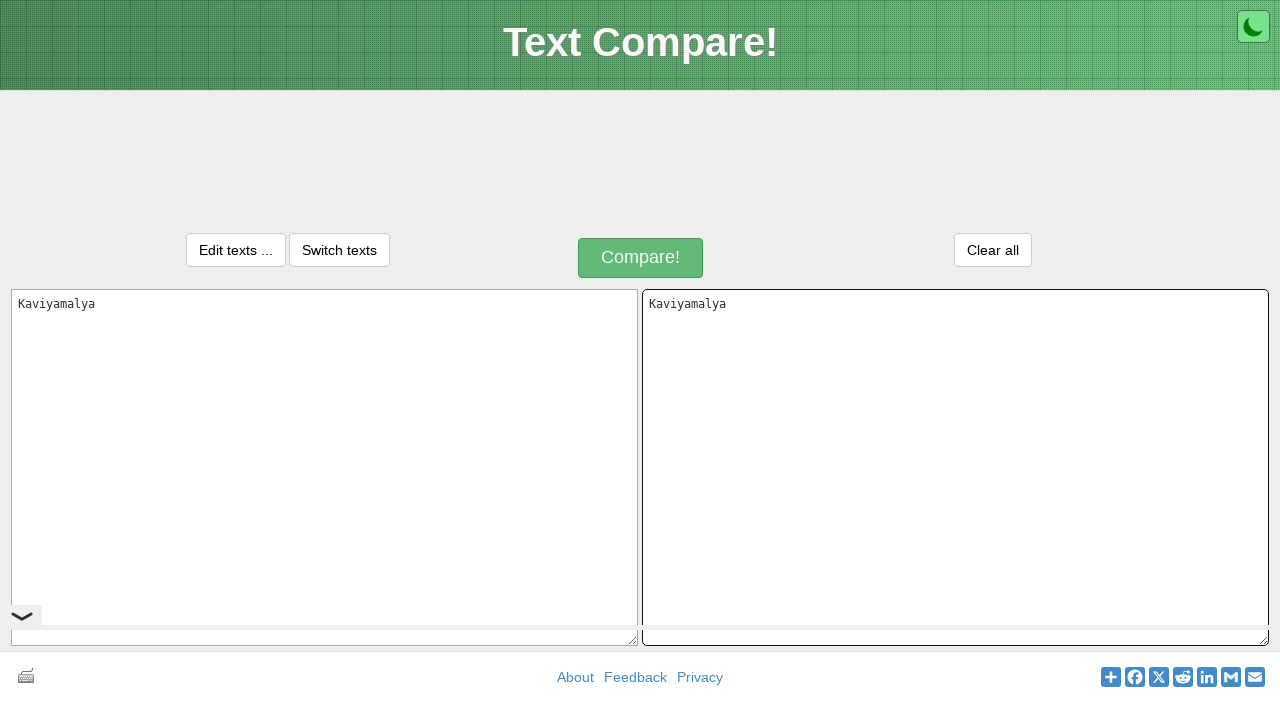

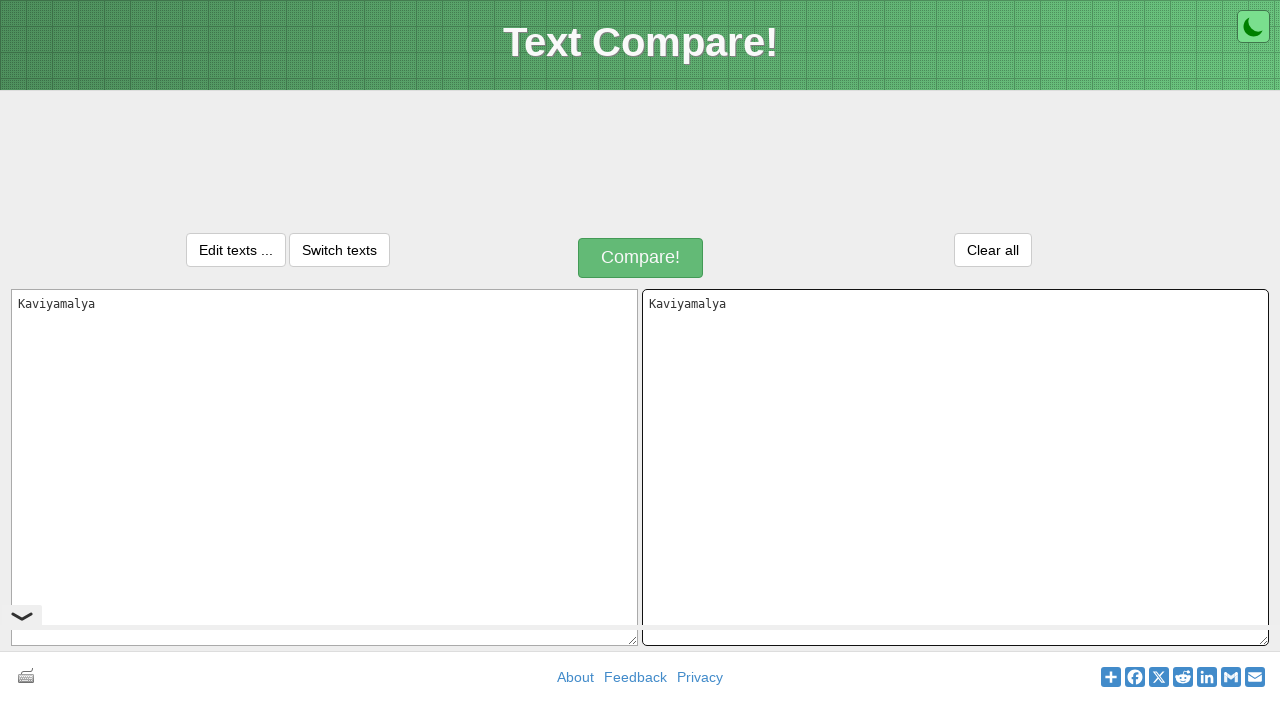